Verifies that the homepage loads correctly by checking if the "Home" element is visible

Starting URL: https://www.demoblaze.com/

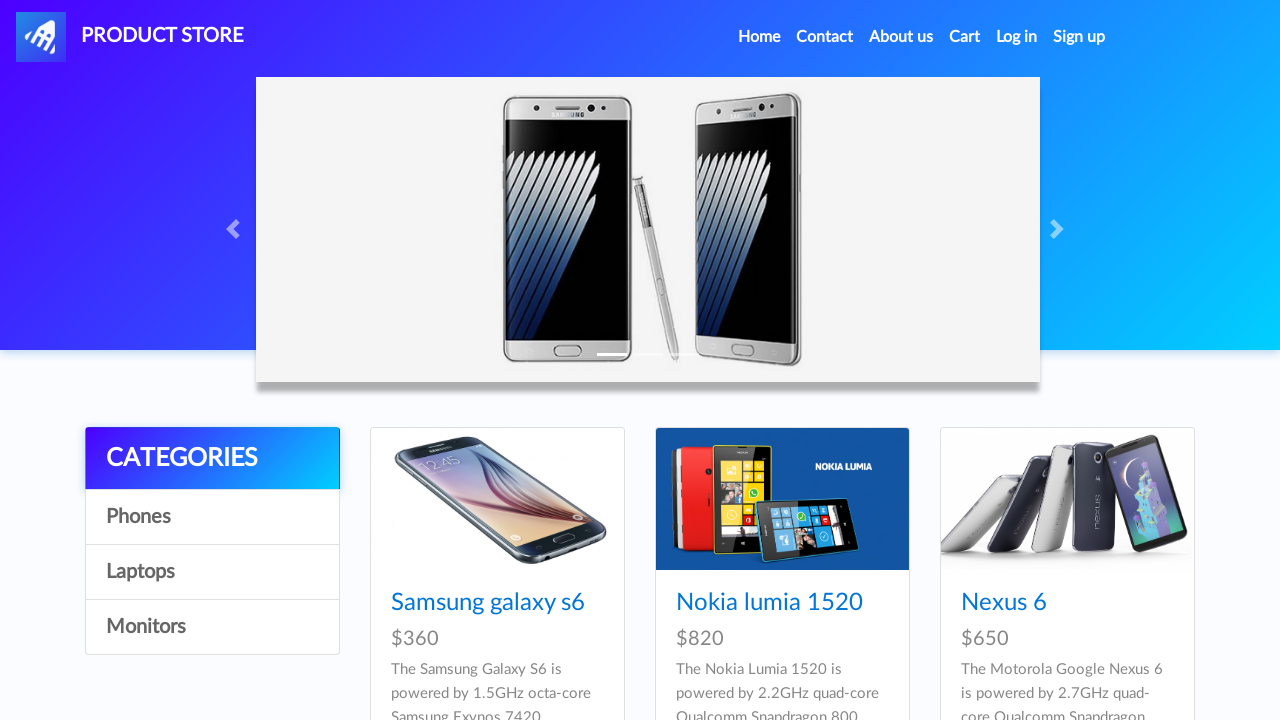

Waited for page to load with networkidle state
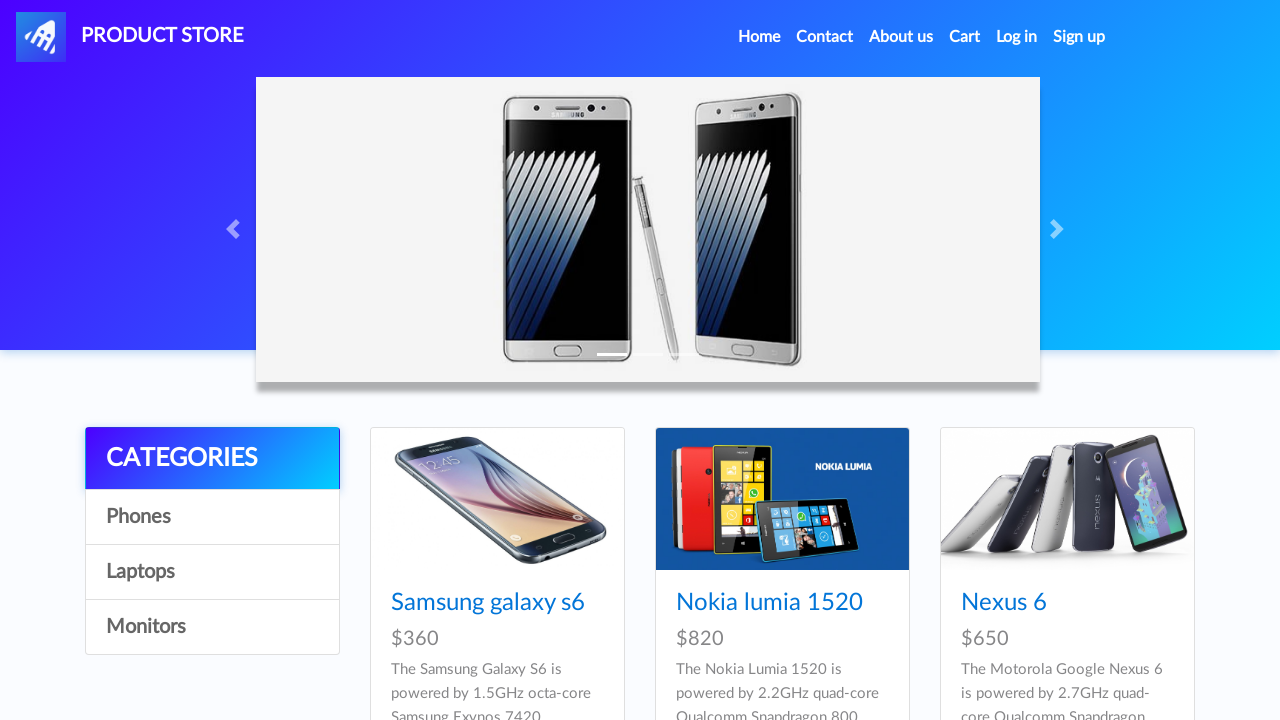

Located Home element on the page
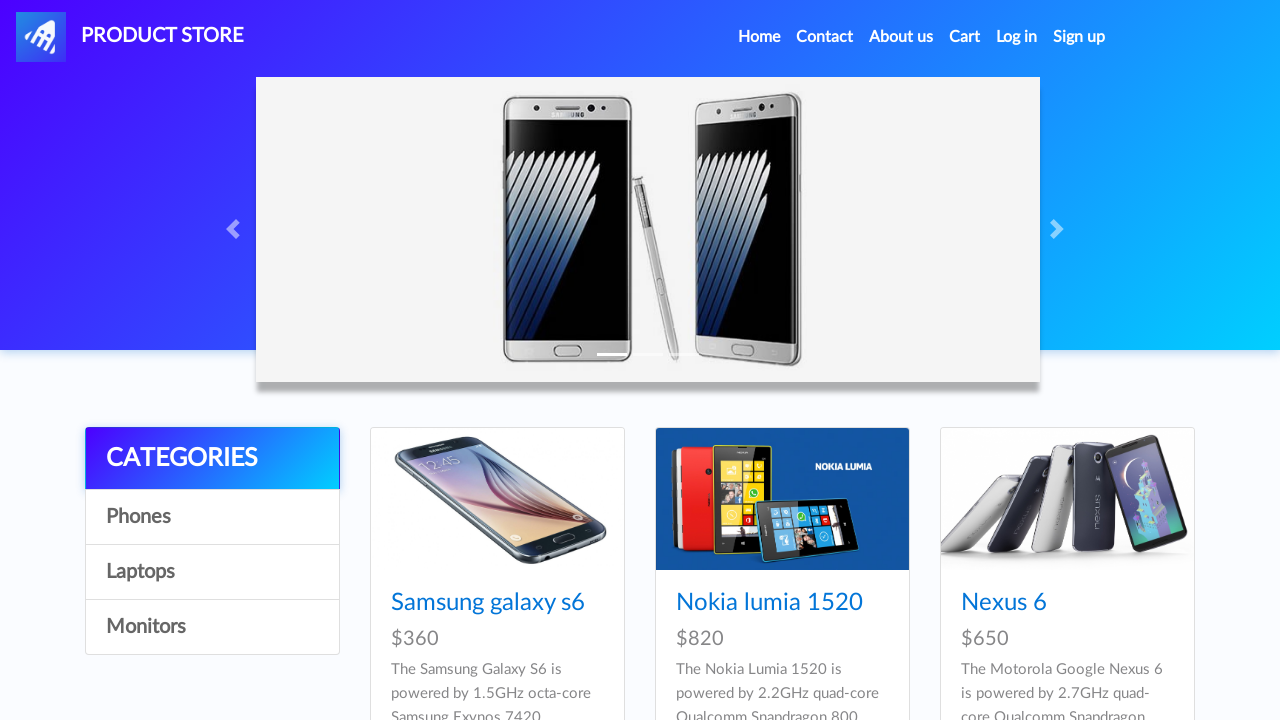

Verified that Home element is visible - homepage loaded correctly
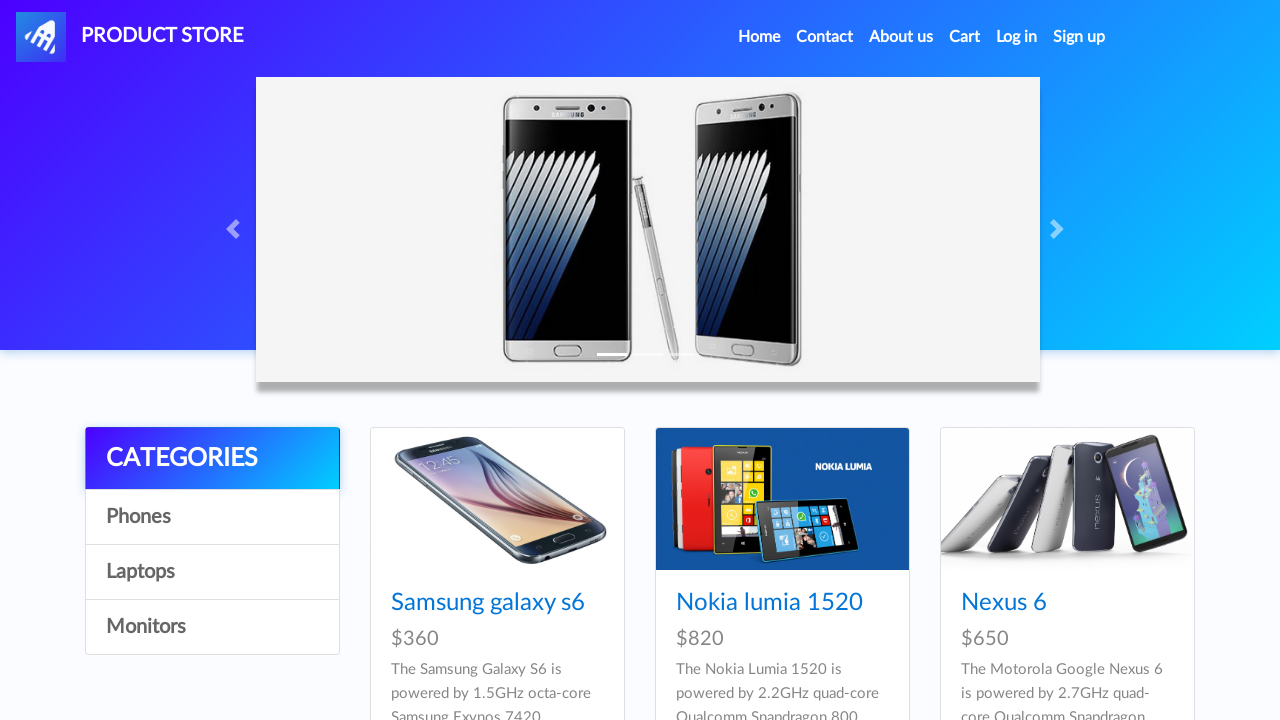

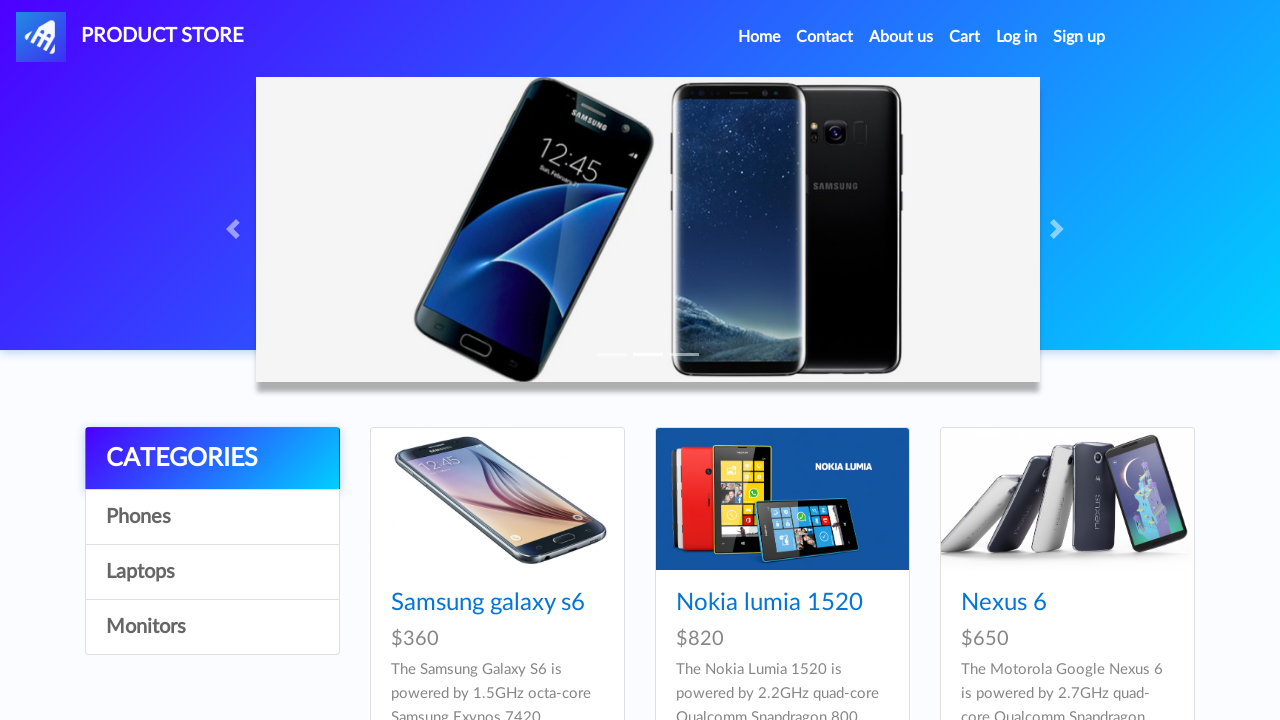